Tests getting multiple elements matching XPath OR expression

Starting URL: https://academy.naveenautomationlabs.com/

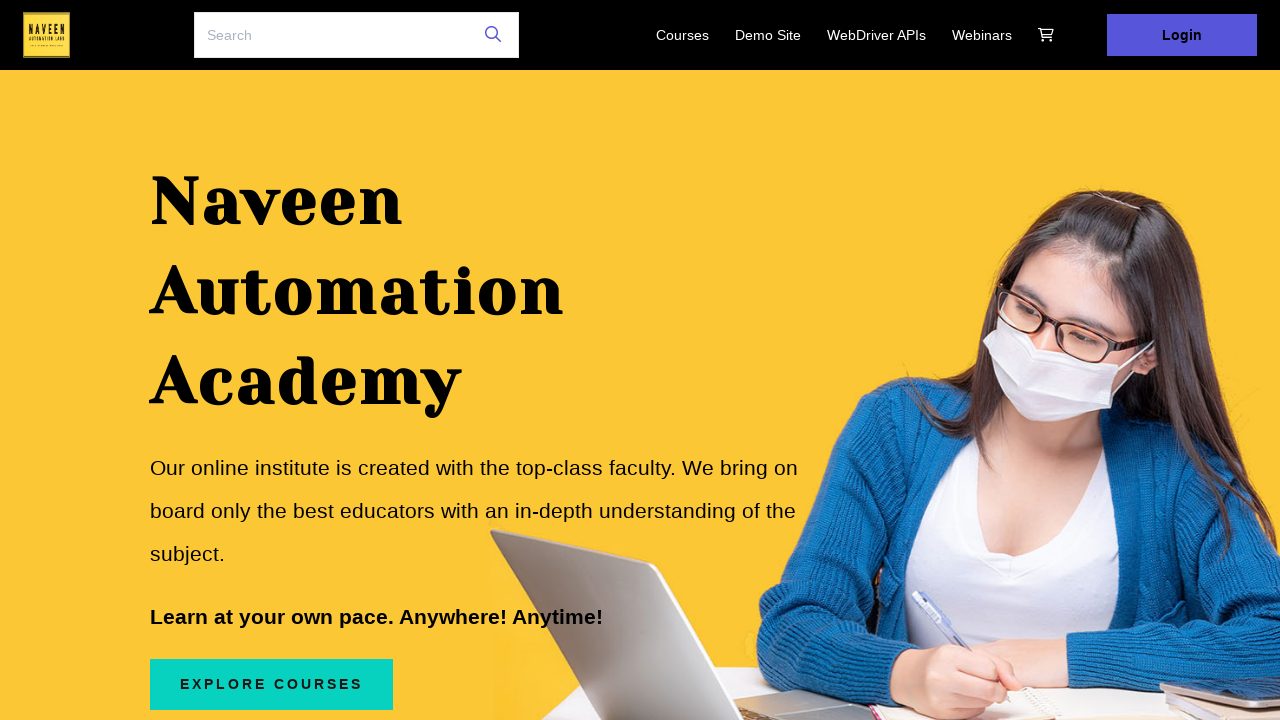

Navigated to Naveen Automation Labs academy homepage
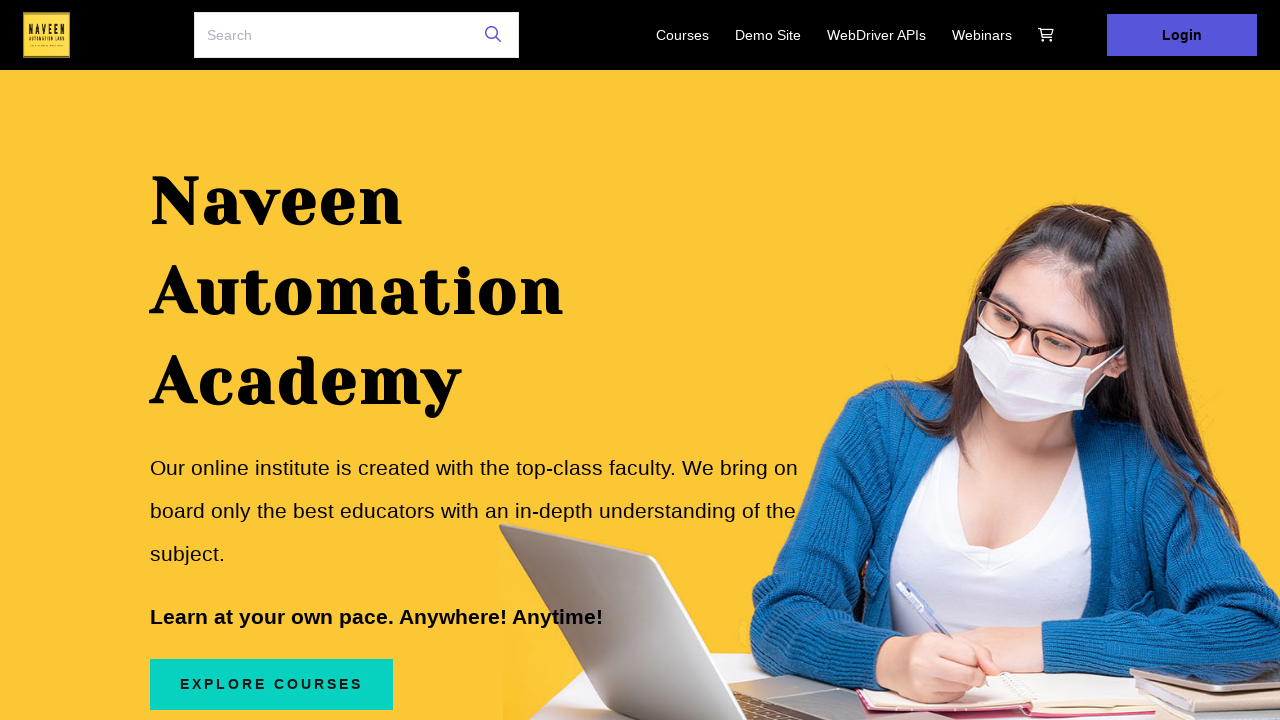

Retrieved all elements matching XPath OR expression for 'Webinars' or 'Login'
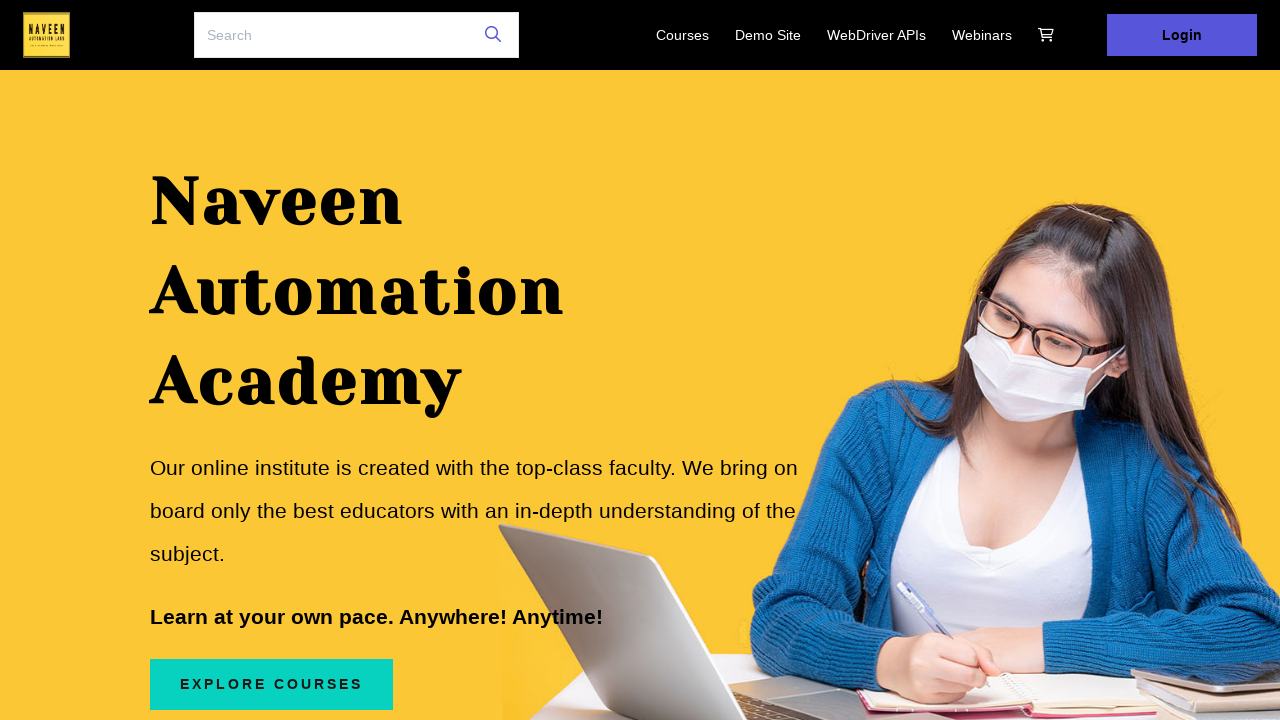

Printed element text: 'Webinars'
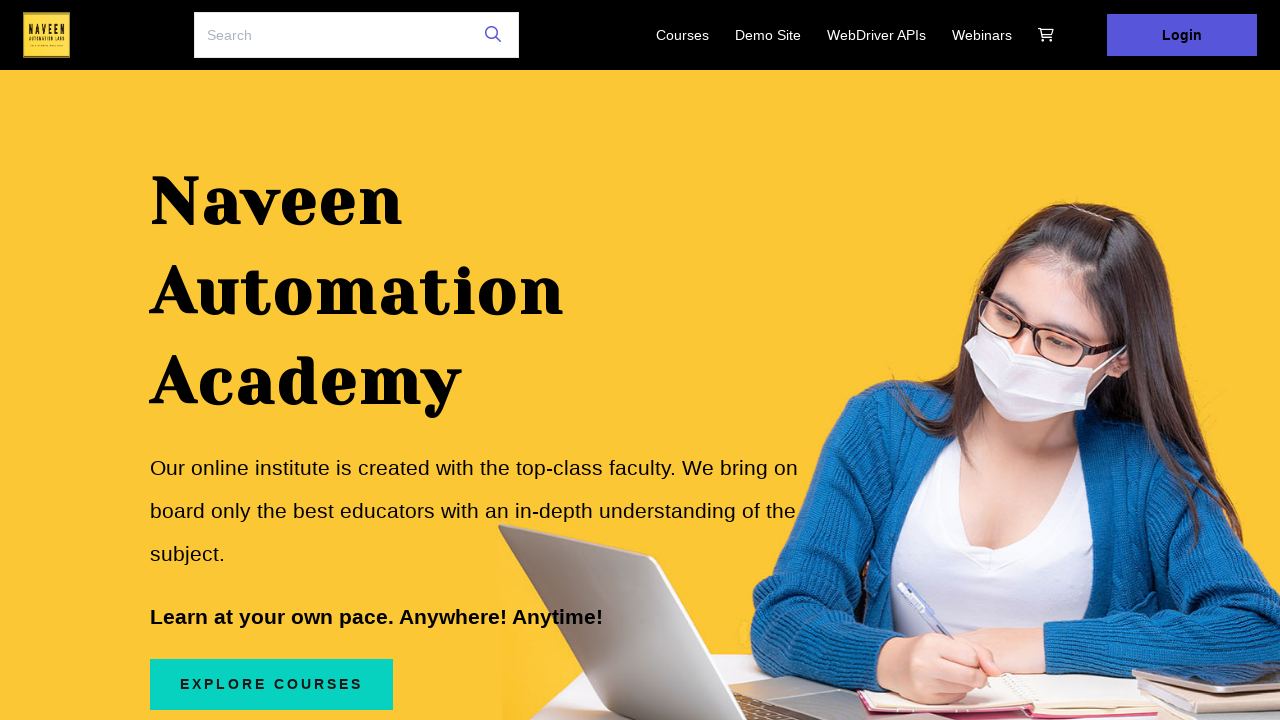

Printed element text: 'Login'
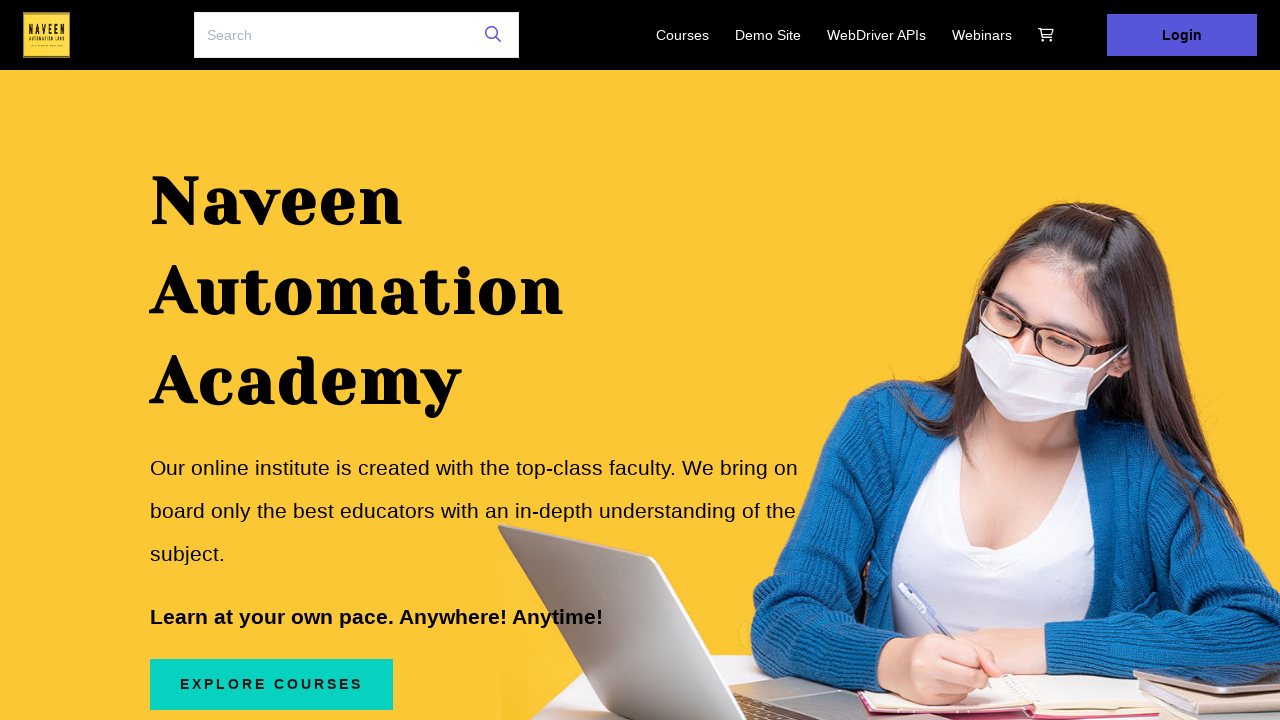

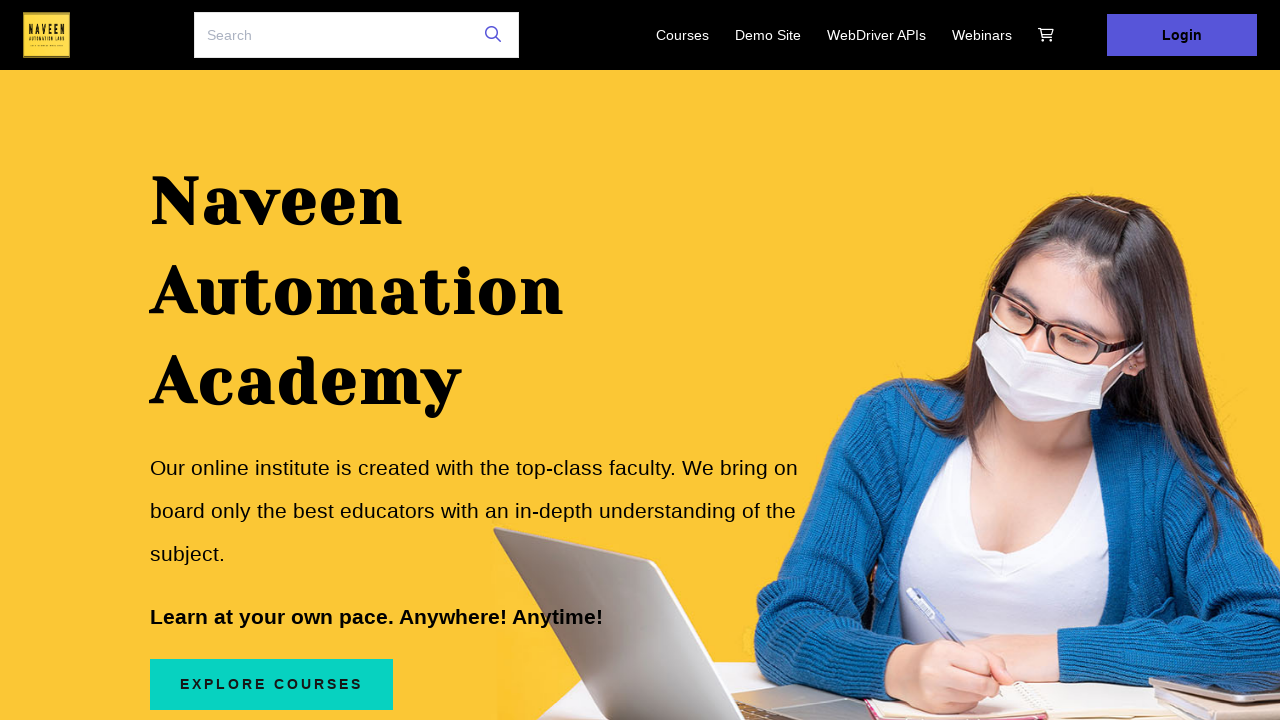